Navigates to DuckDuckGo's homepage to verify the page loads successfully

Starting URL: https://duckduckgo.com

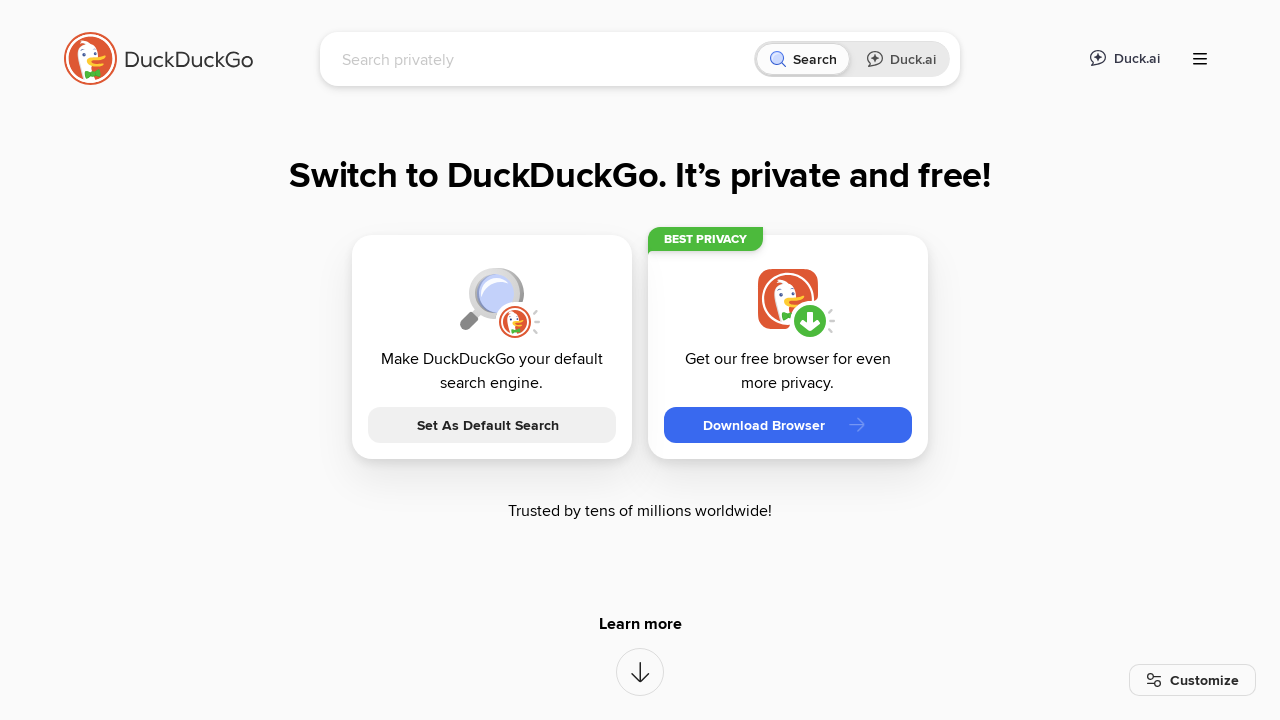

DuckDuckGo homepage loaded and DOM content ready
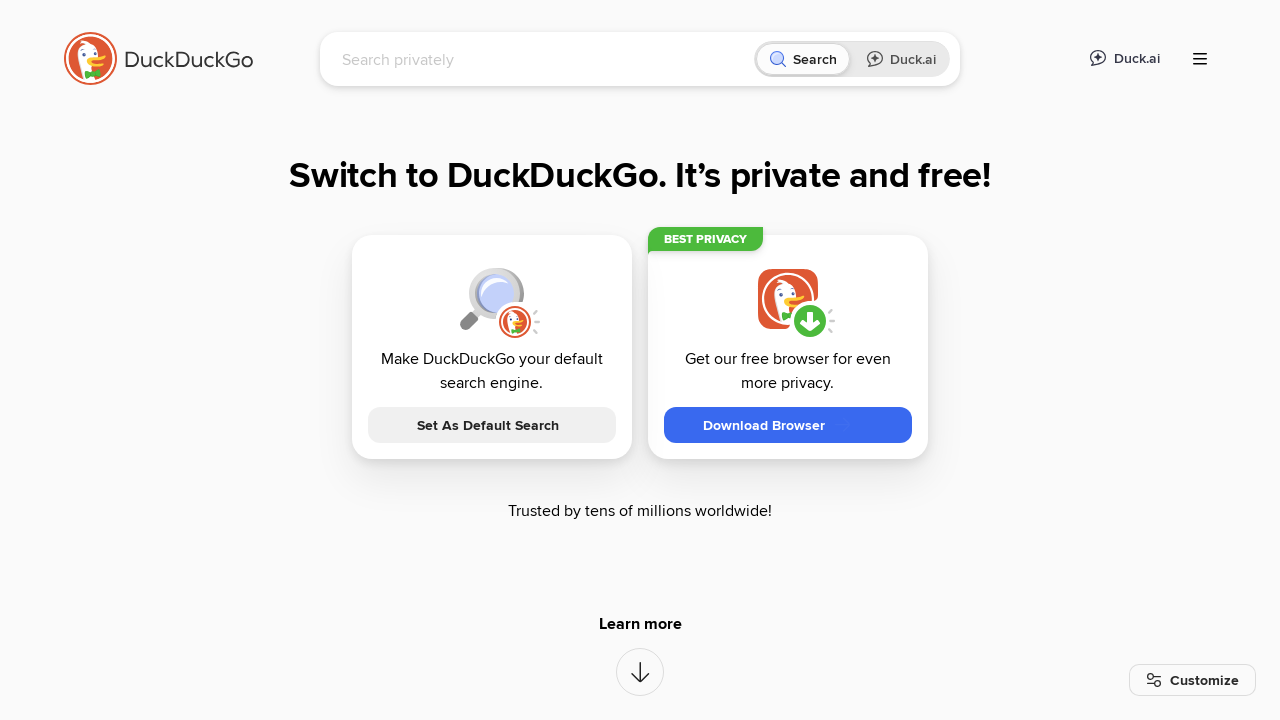

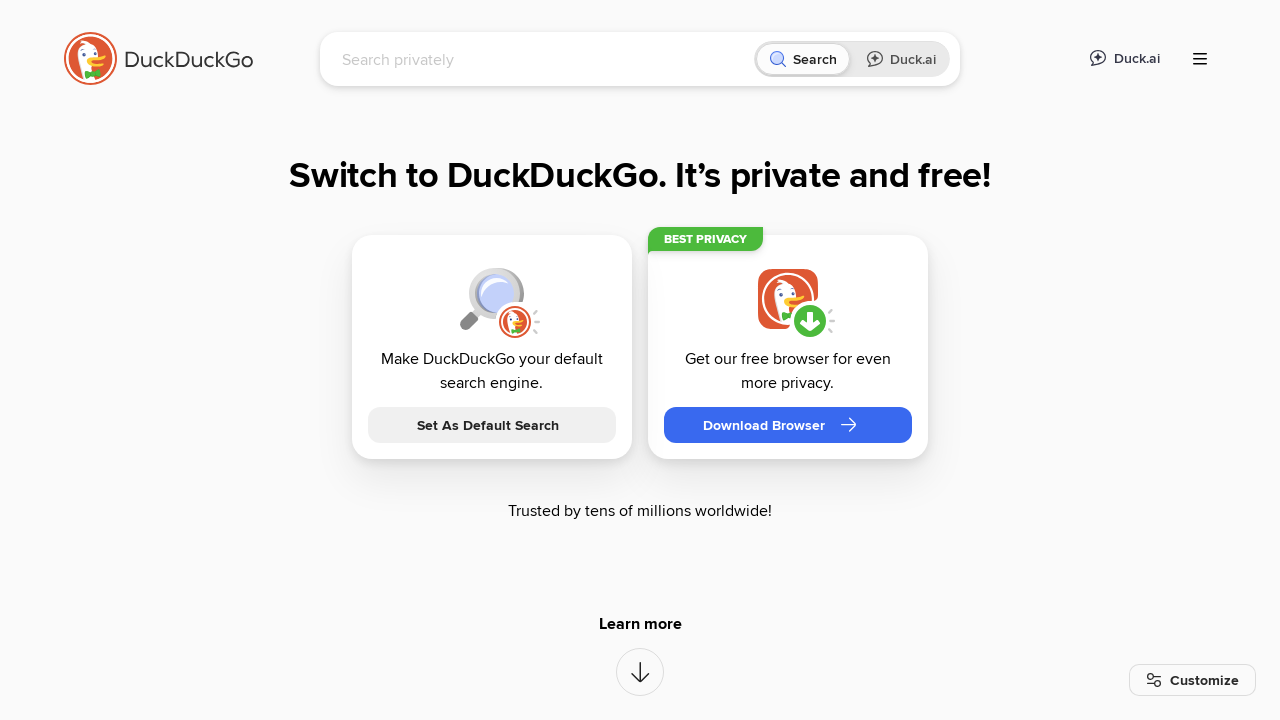